Tests multi-window handling by clicking a link that opens a new window, switching to the new window to verify its content, then switching back to the parent window to verify it's still accessible.

Starting URL: https://the-internet.herokuapp.com/windows

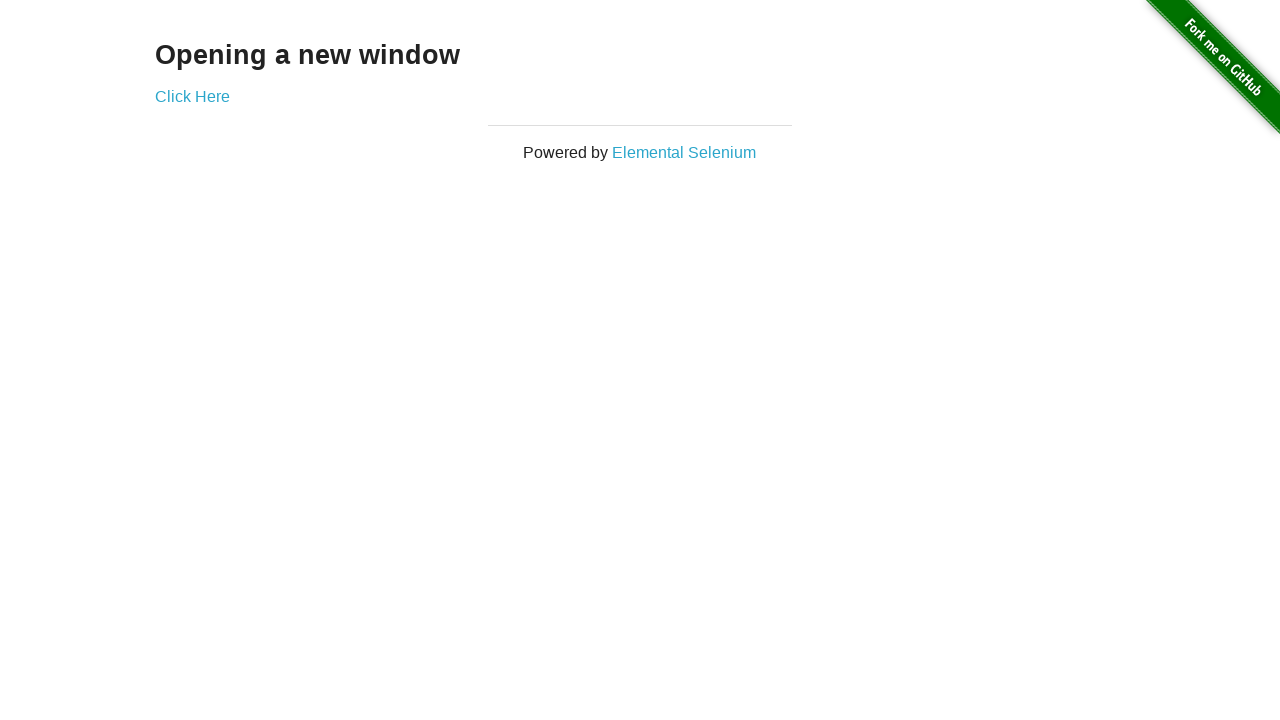

Clicked 'Click Here' link to open new window at (192, 96) on xpath=//a[text()='Click Here']
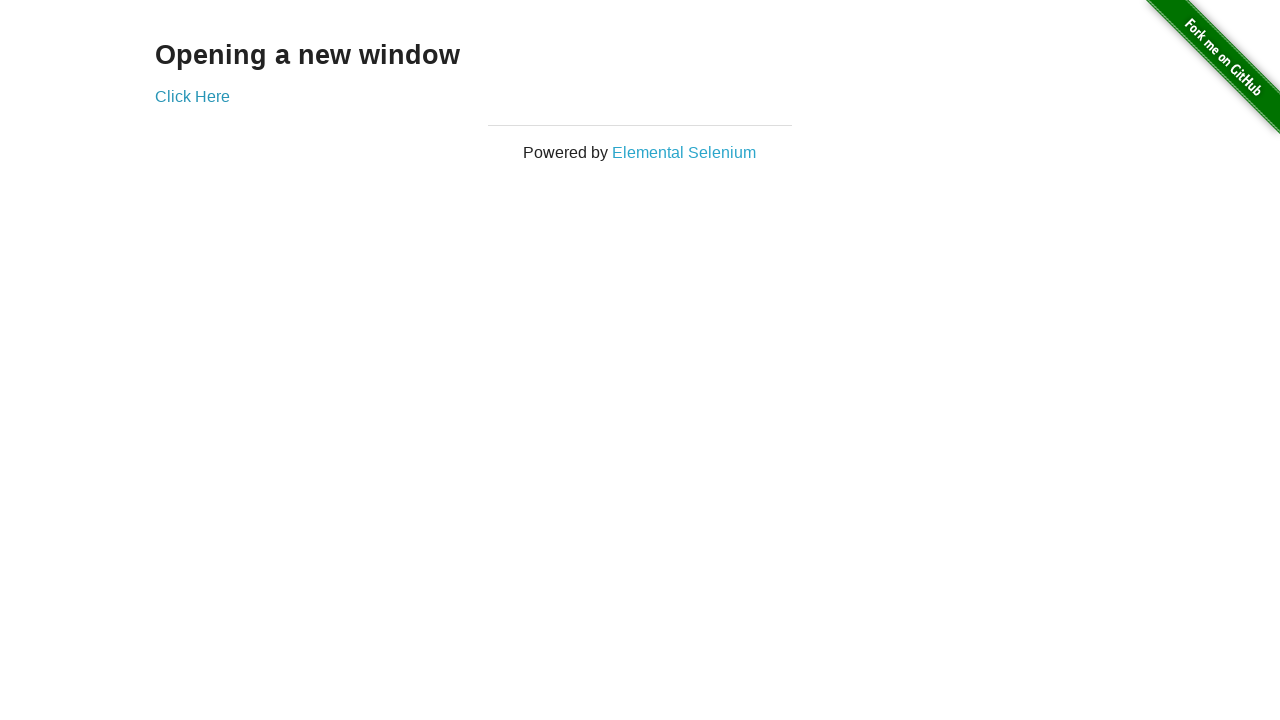

New window opened and captured
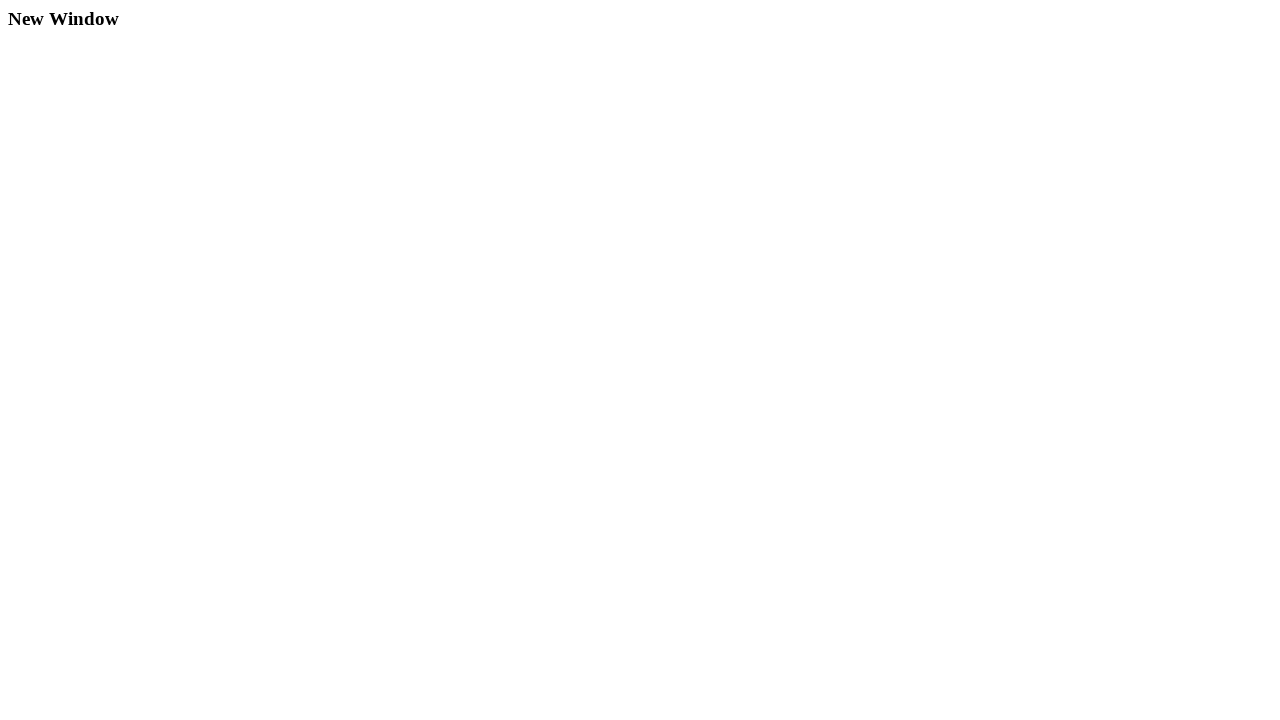

New window loaded and 'New Window' heading found
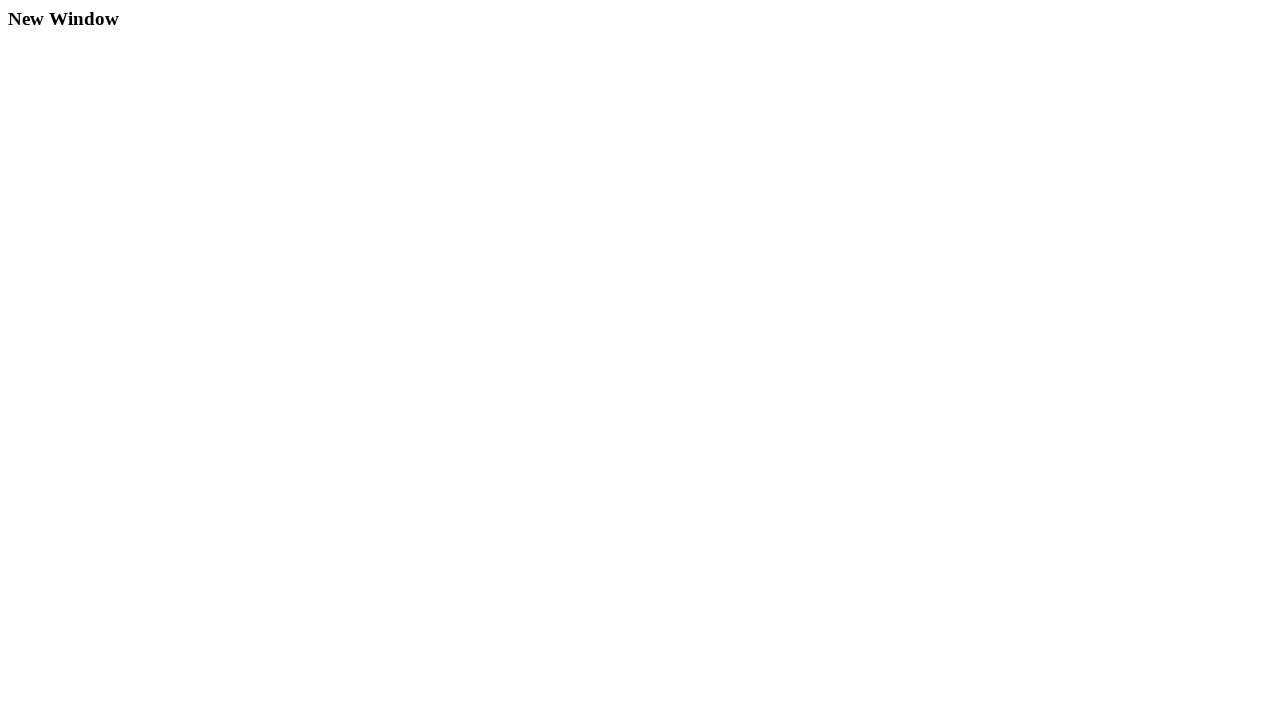

Retrieved text content from new window heading
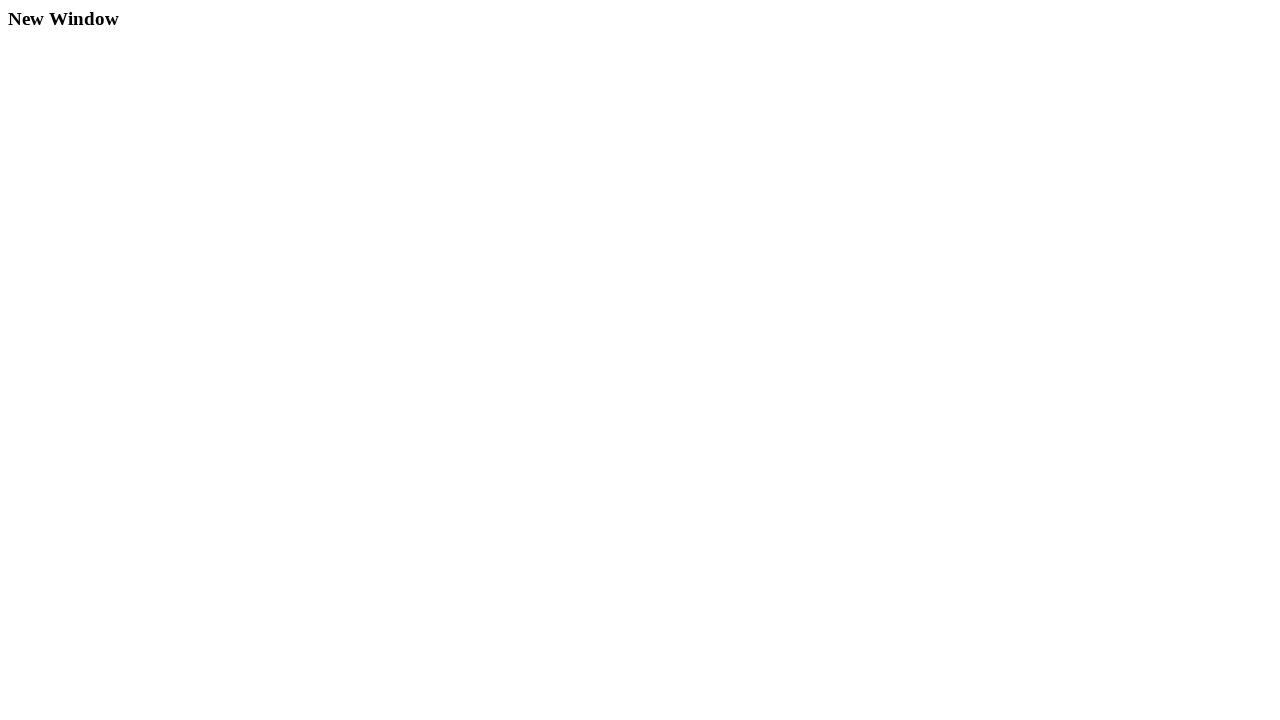

Verified new window heading text is 'New Window'
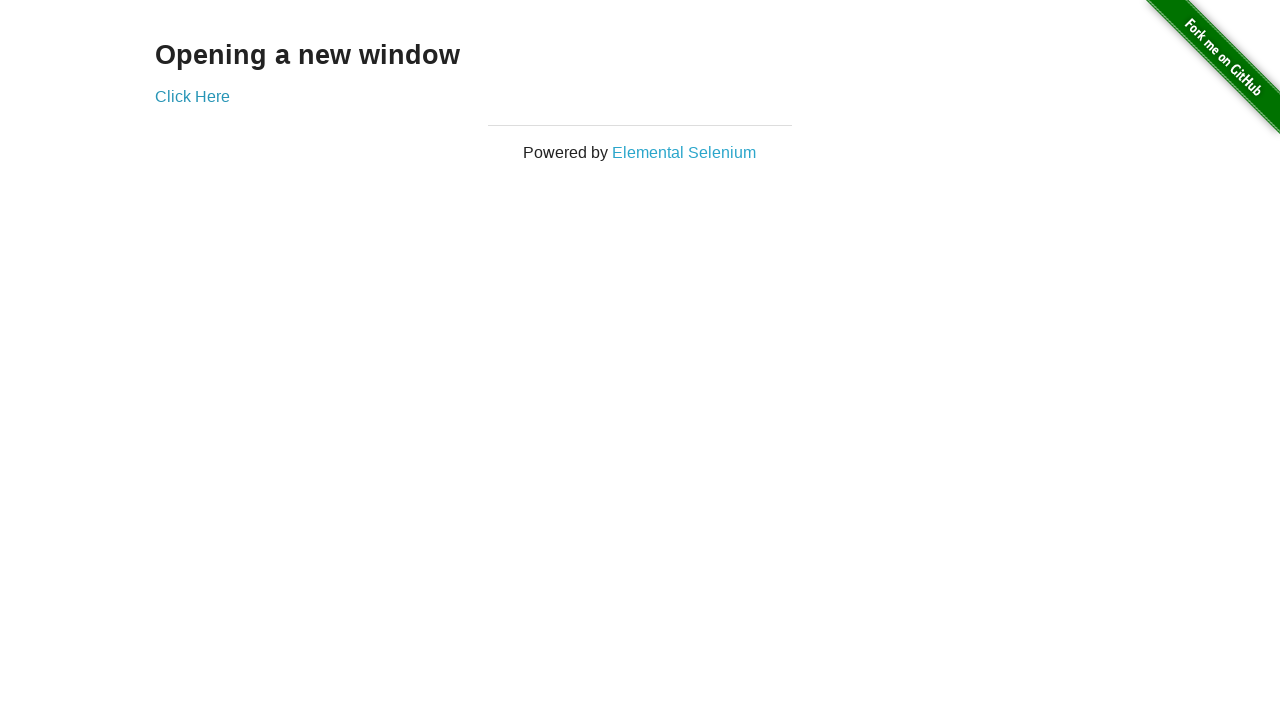

Switched back to parent window and found 'Opening a new window' heading
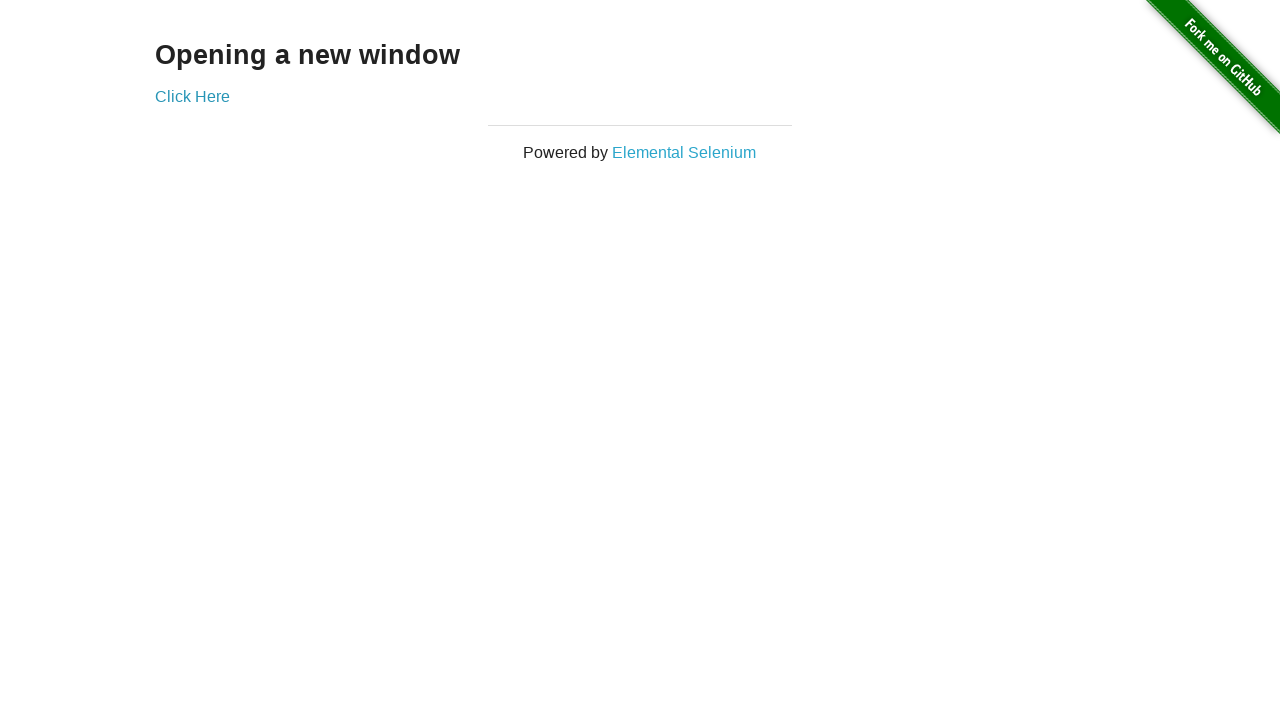

Retrieved text content from parent window heading
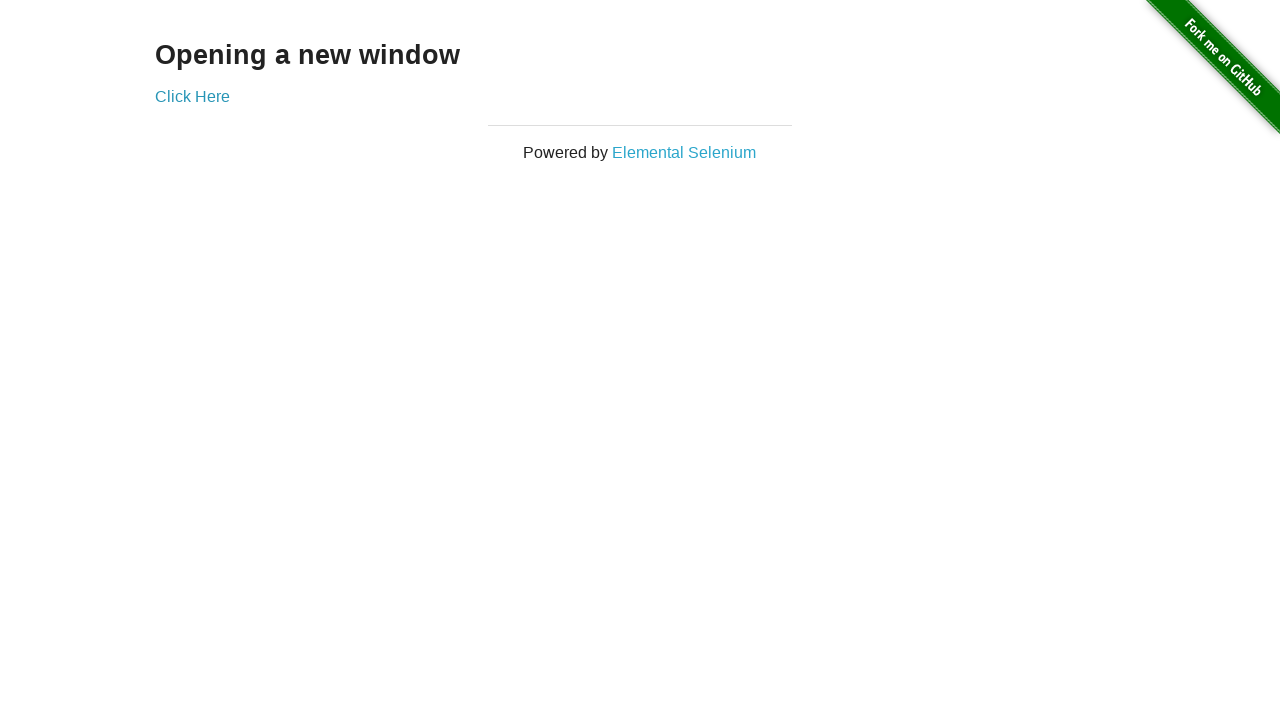

Verified parent window heading text is 'Opening a new window'
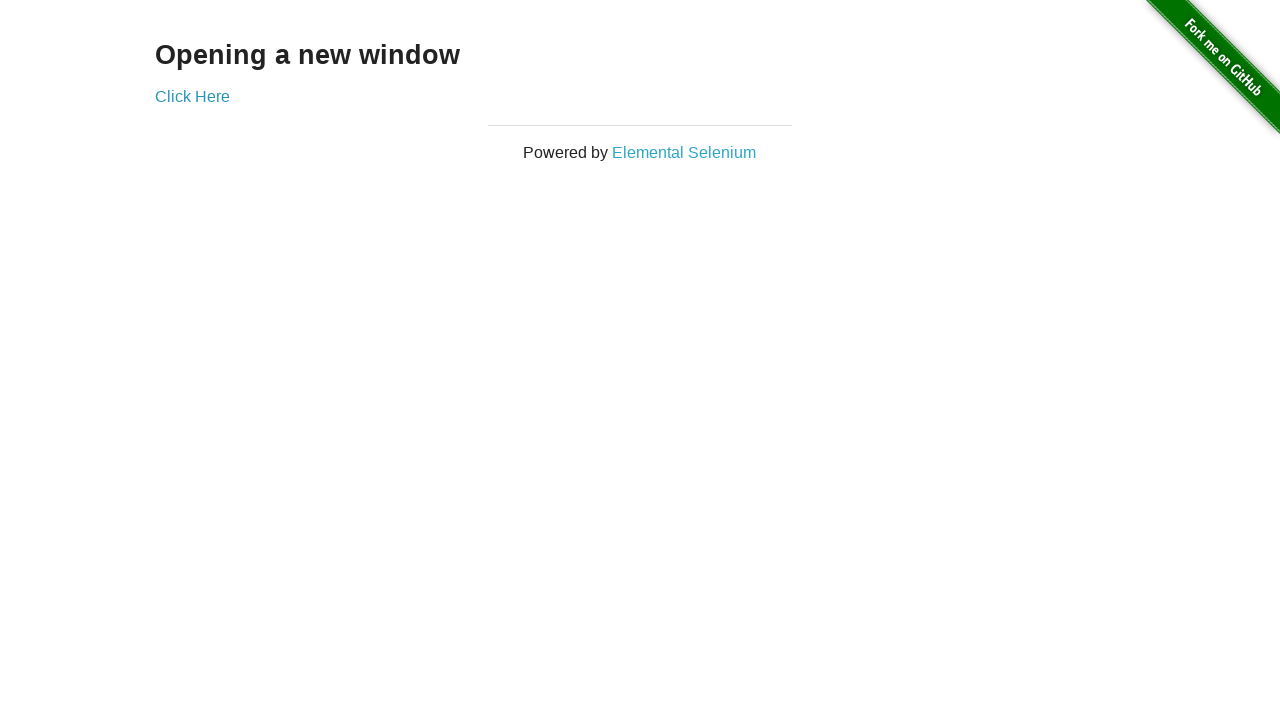

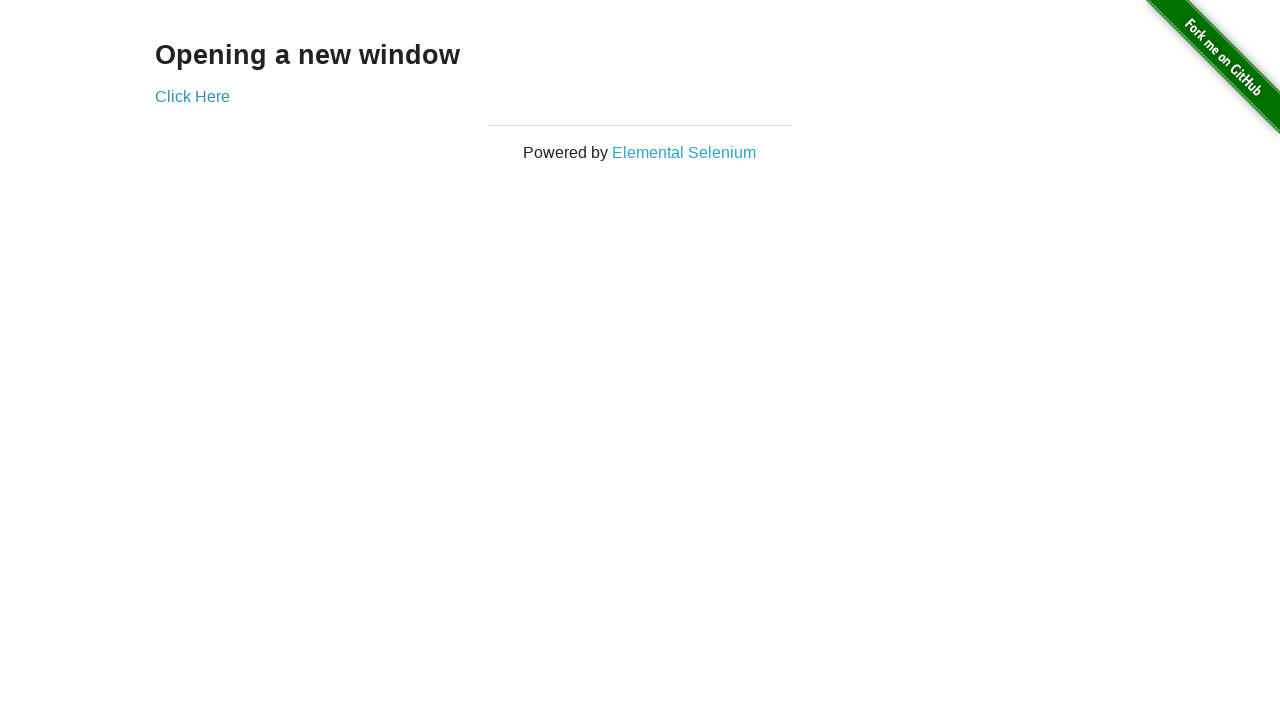